Tests JavaScript prompt dialog by clicking the prompt button, entering text, and verifying it appears in the result

Starting URL: https://the-internet.herokuapp.com/javascript_alerts

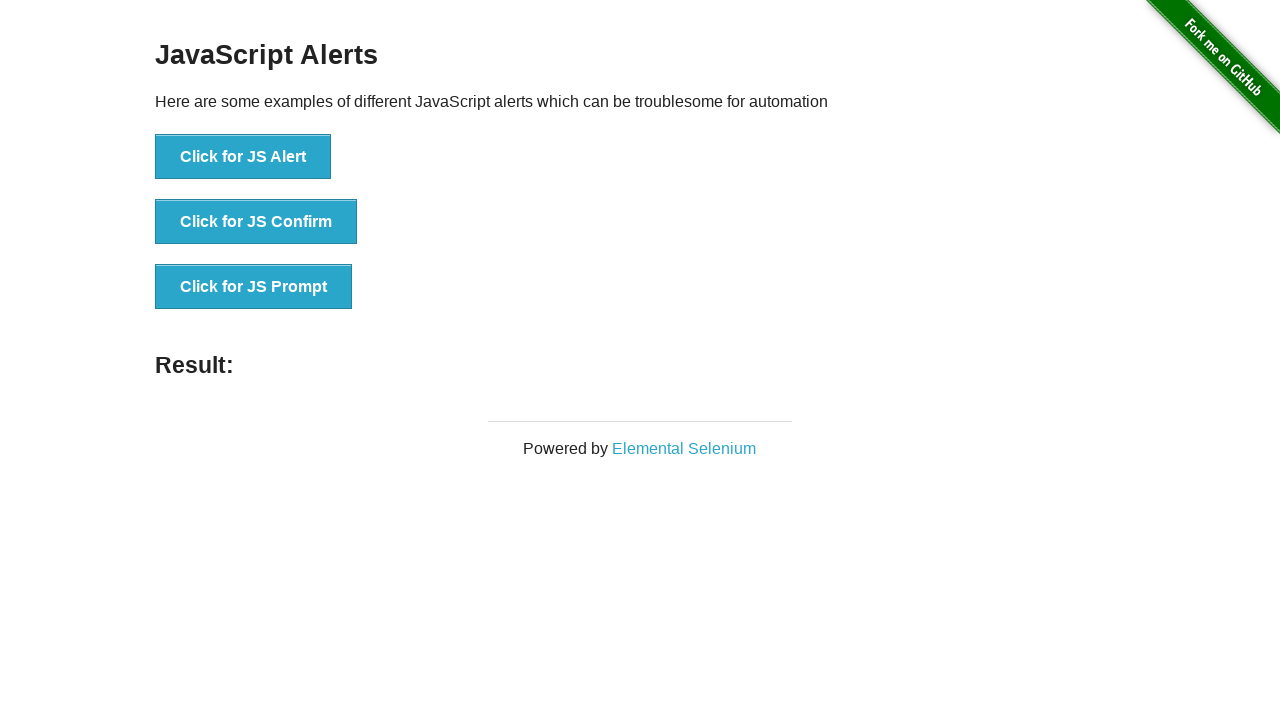

Set up dialog handler to accept prompt with text 'Abdullah'
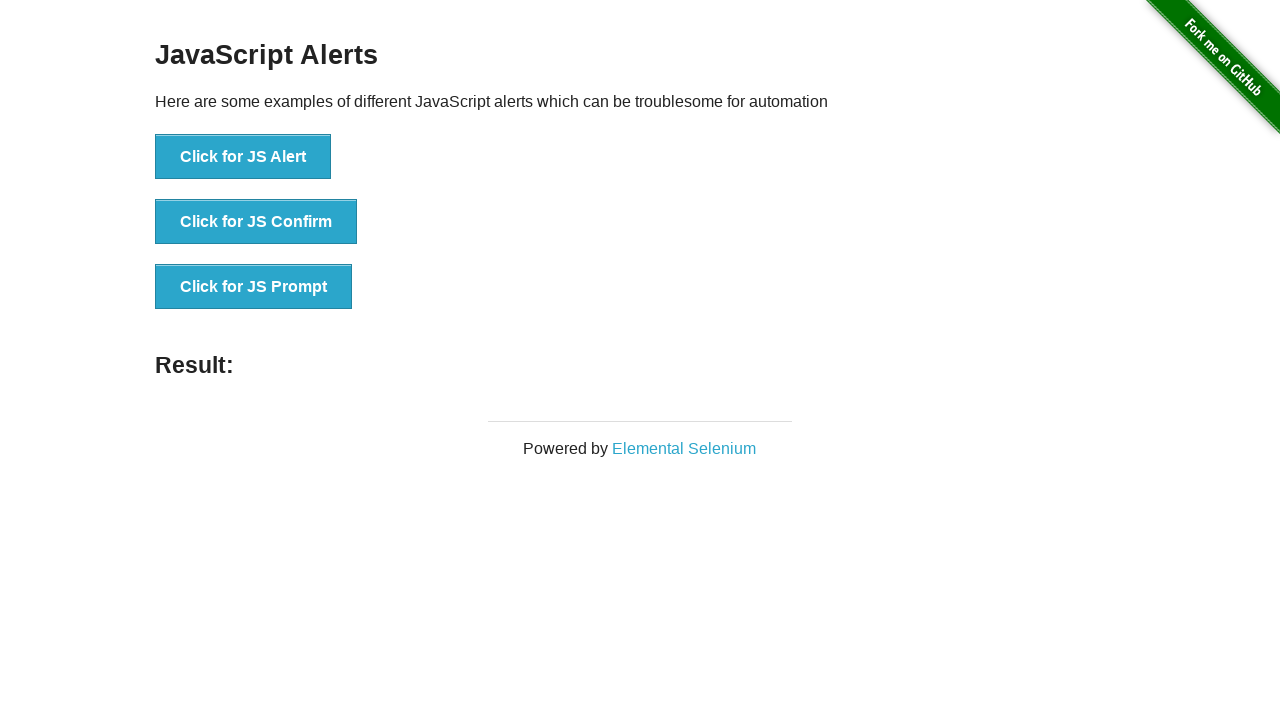

Clicked the JavaScript prompt button at (254, 287) on text='Click for JS Prompt'
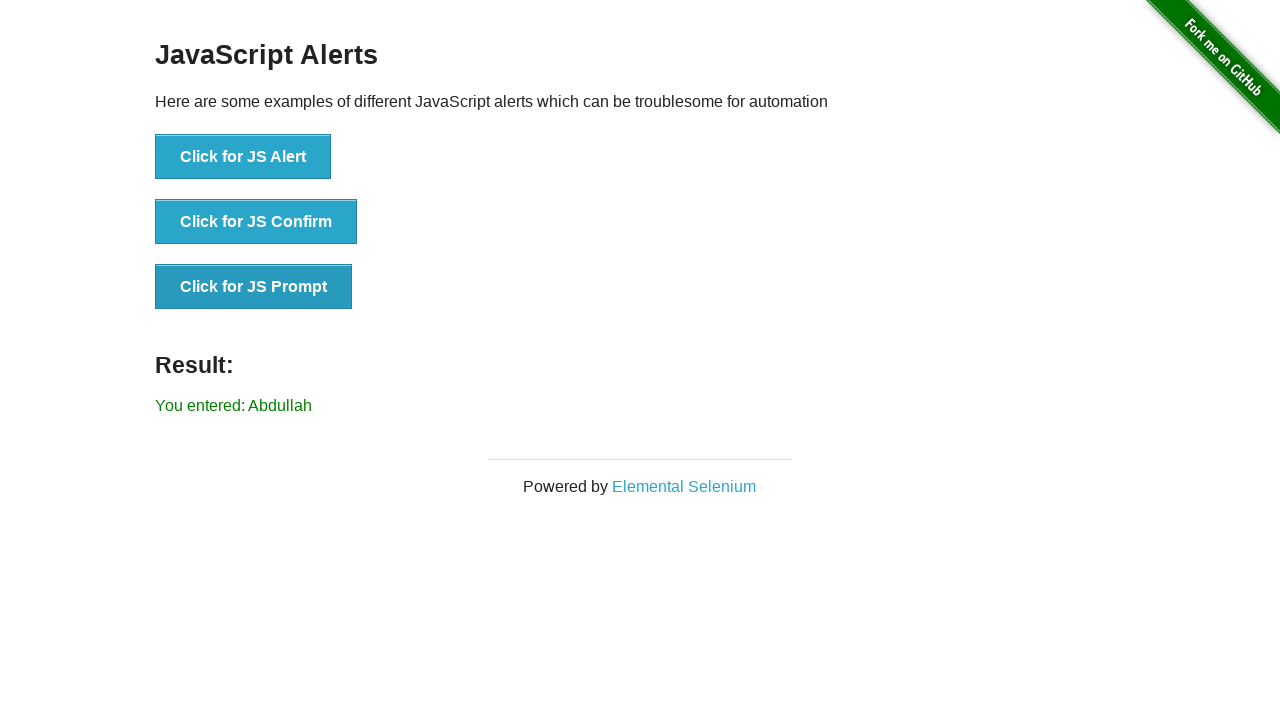

Result element loaded after prompt dialog
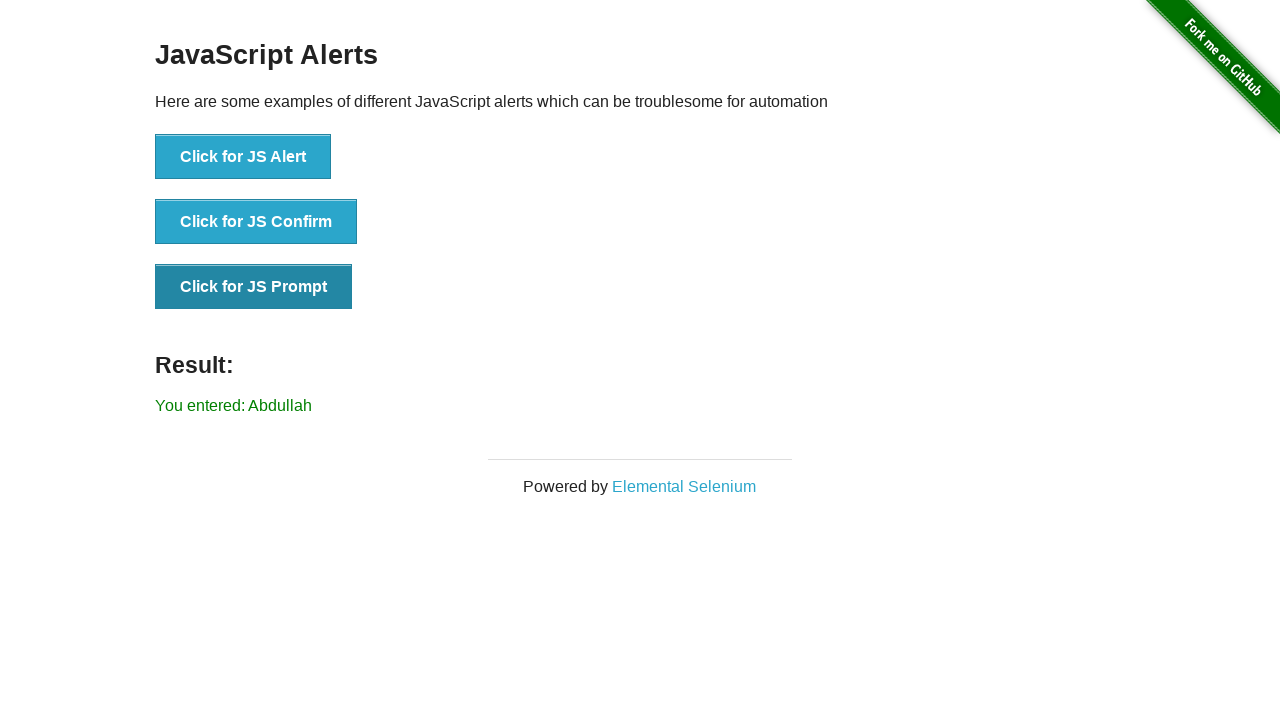

Retrieved result text from the result element
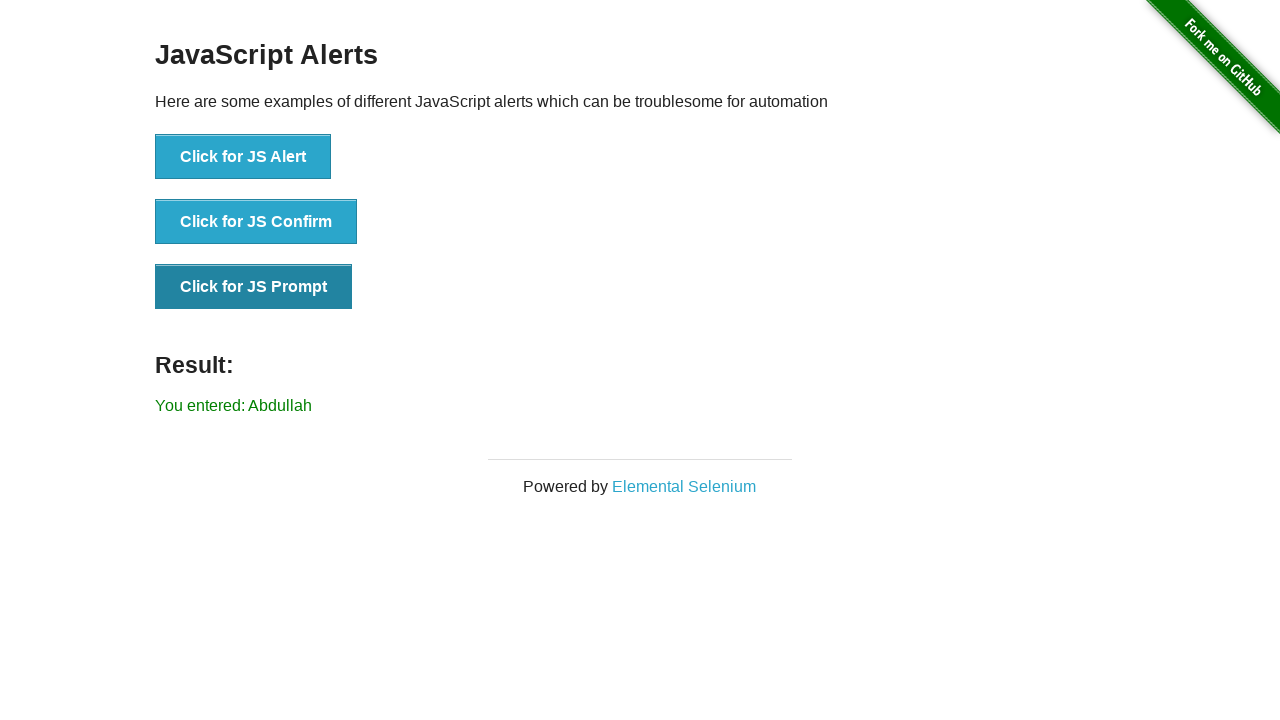

Verified that 'Abdullah' appears in the result text
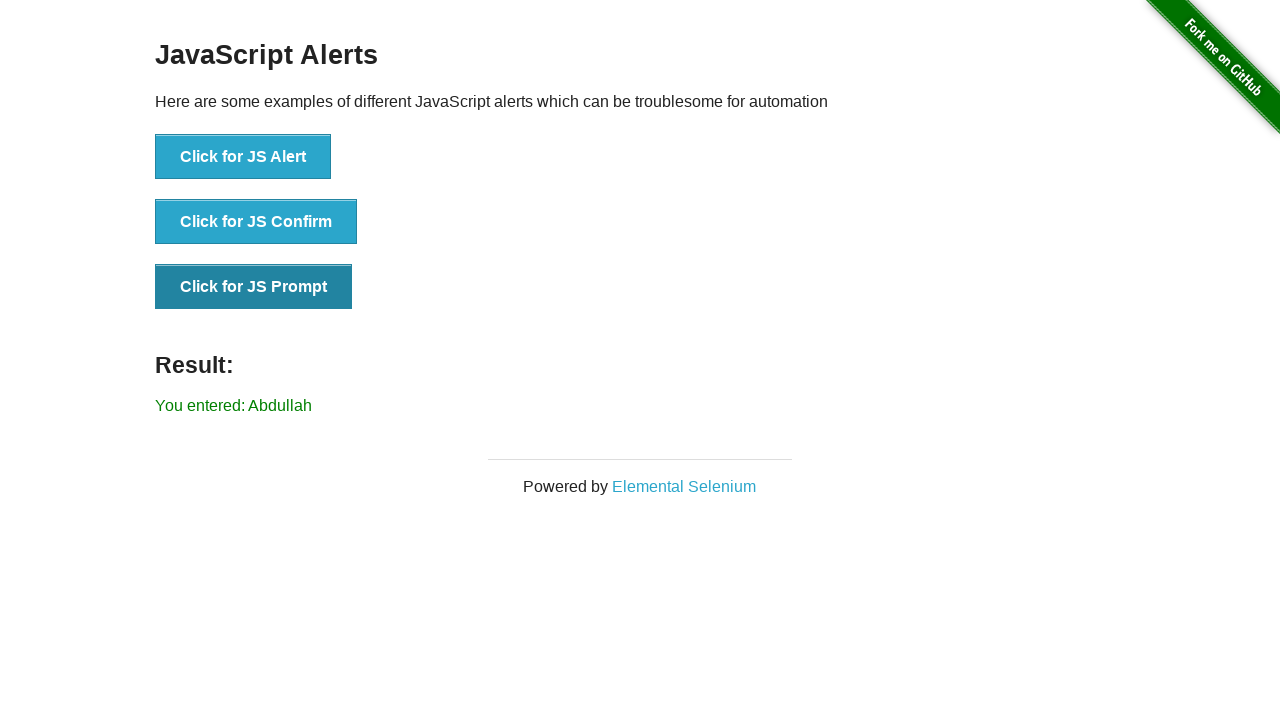

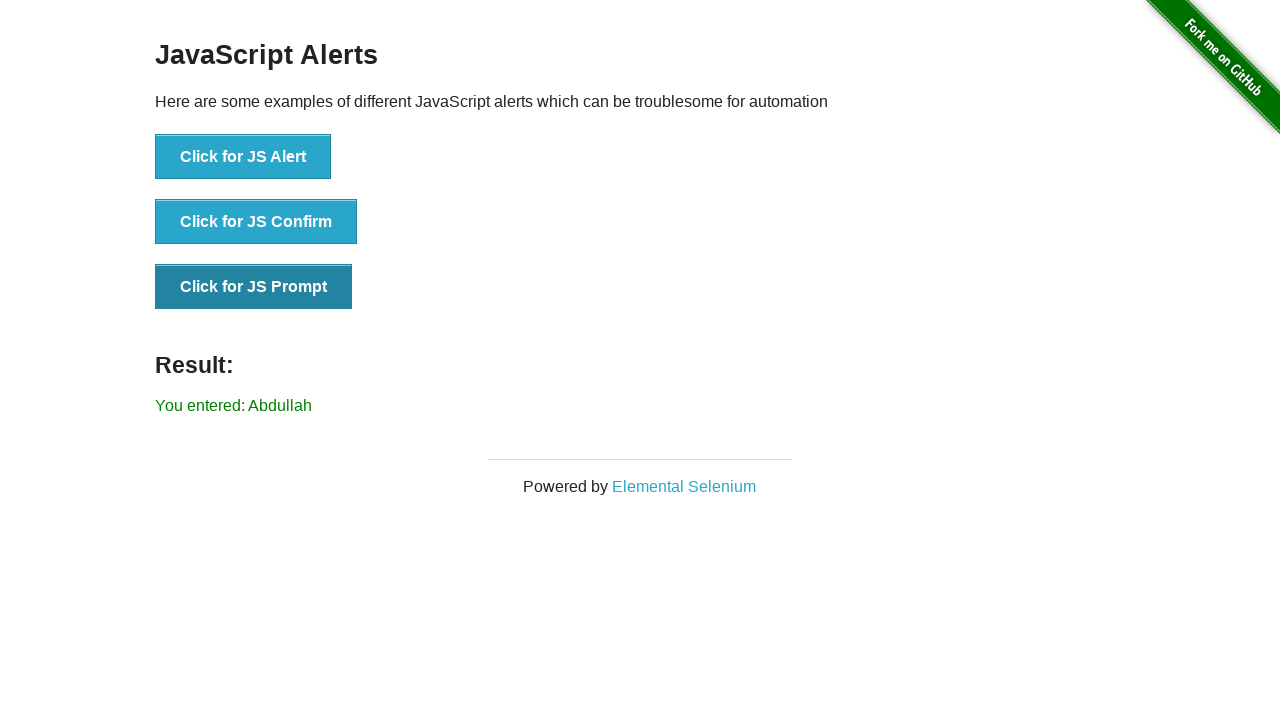